Tests registration form by filling first name, last name, and email fields, then submitting and verifying the success message

Starting URL: http://suninjuly.github.io/registration1.html

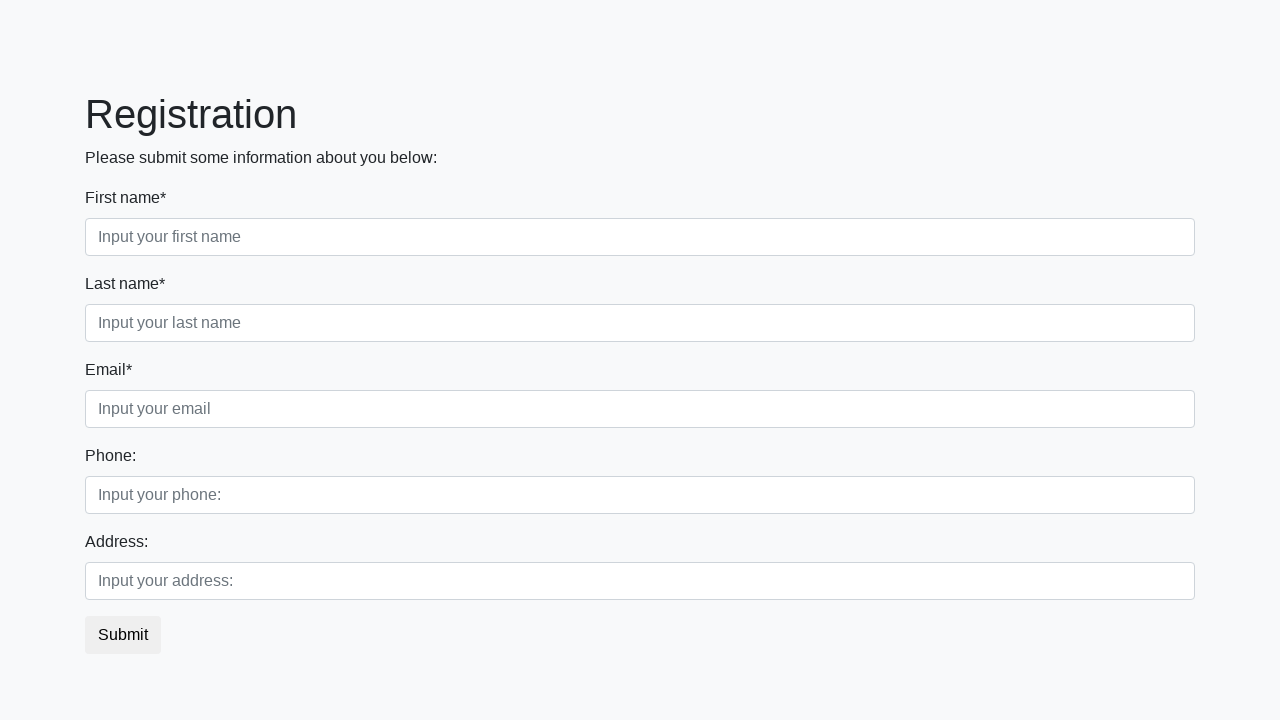

Filled first name field with 'John' on .first_block input[class="form-control first"]
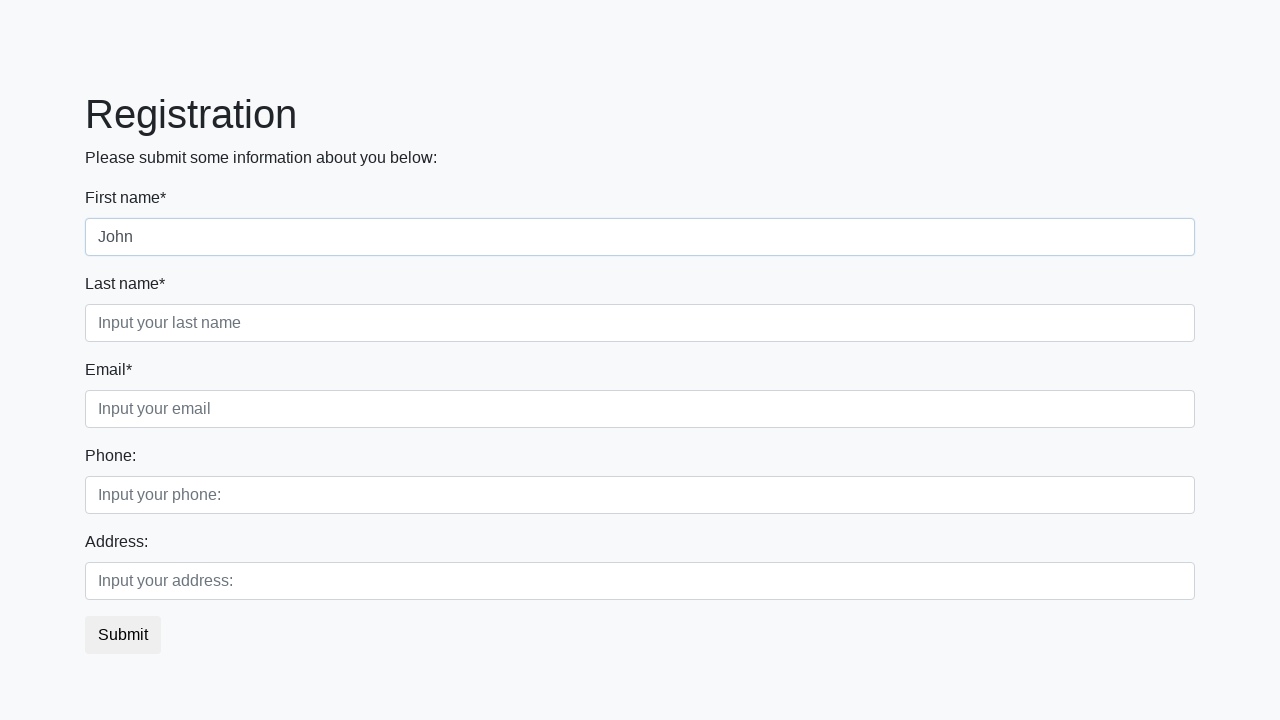

Filled last name field with 'Smith' on .first_block input[class="form-control second"]
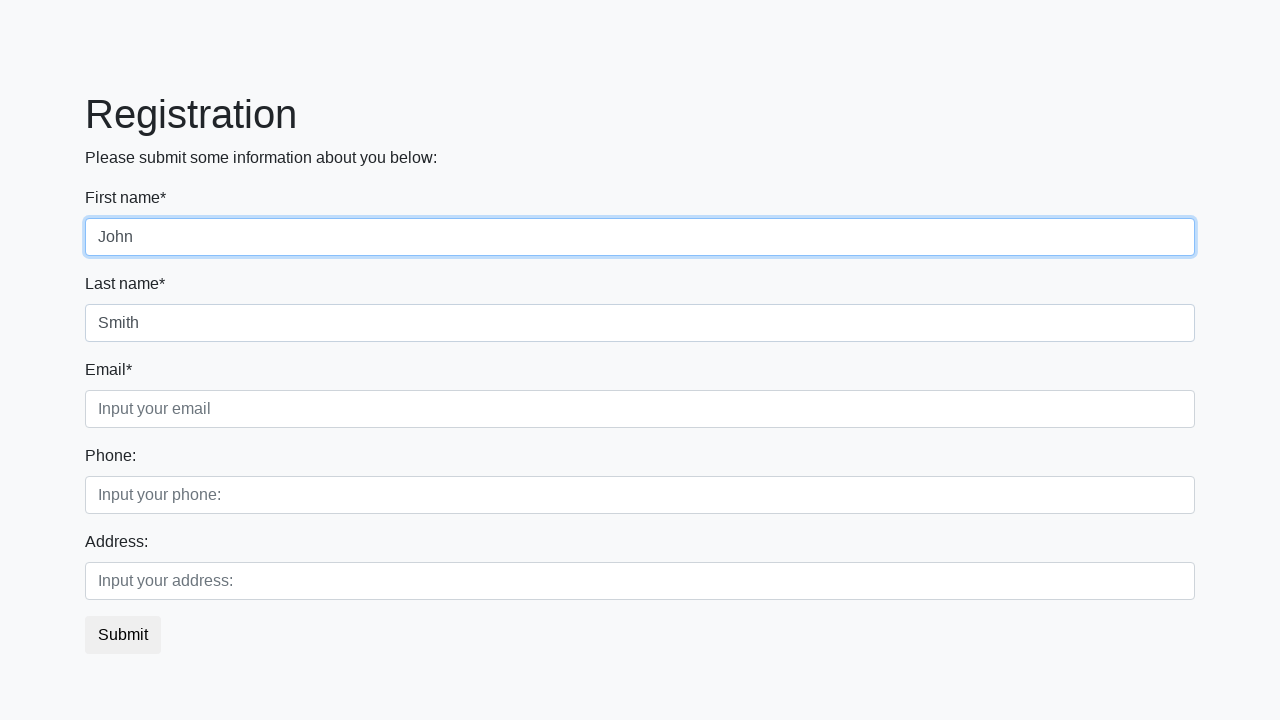

Filled email field with 'john.smith@example.com' on .first_block input[class="form-control third"]
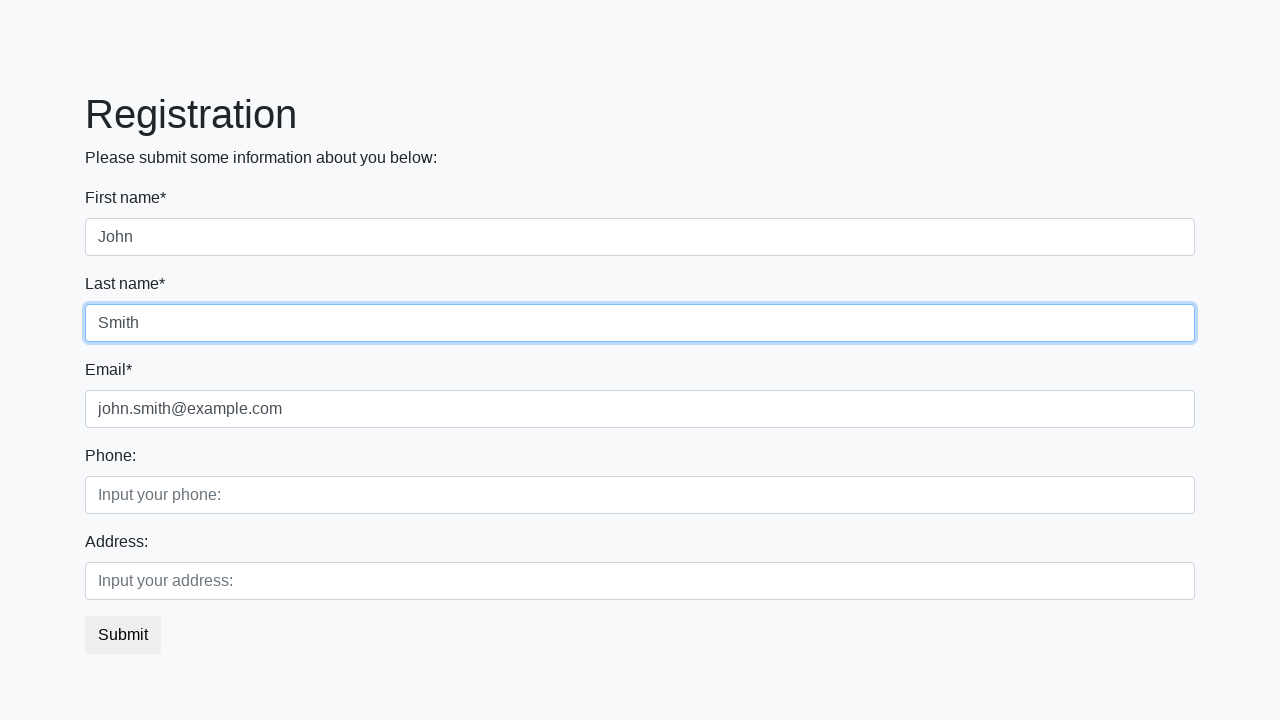

Clicked submit button to register at (123, 635) on button
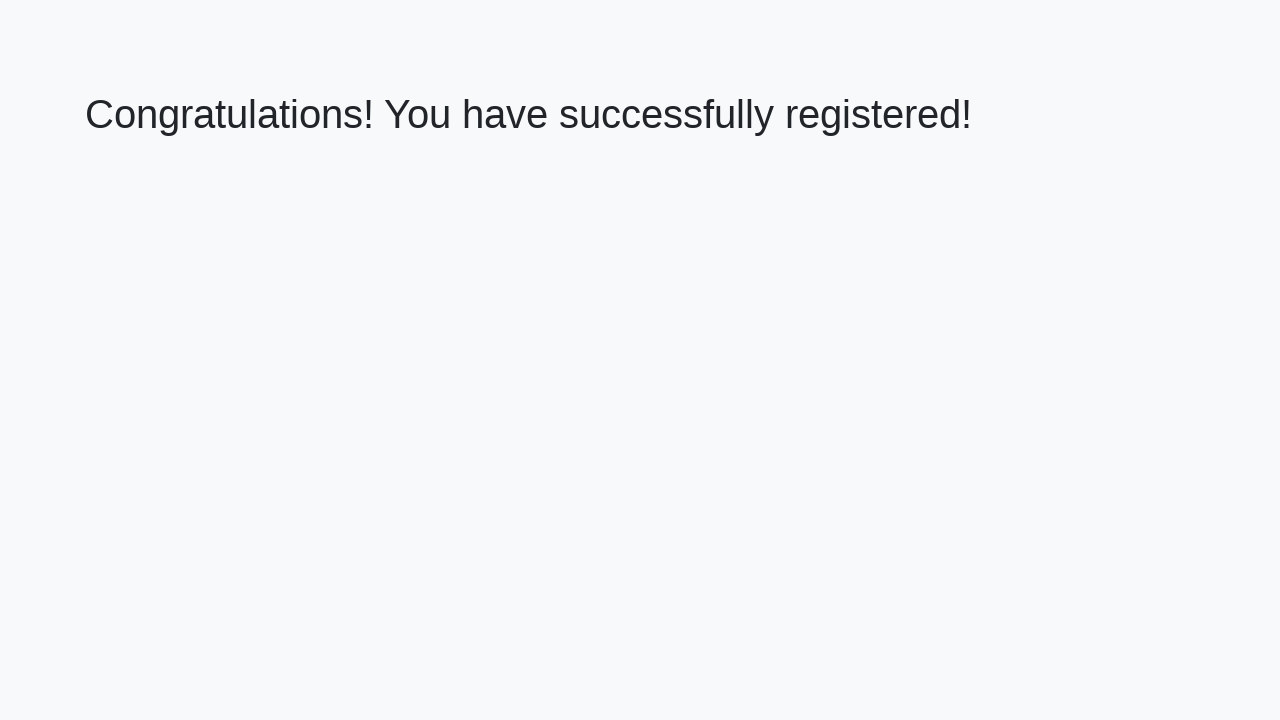

Success message appeared
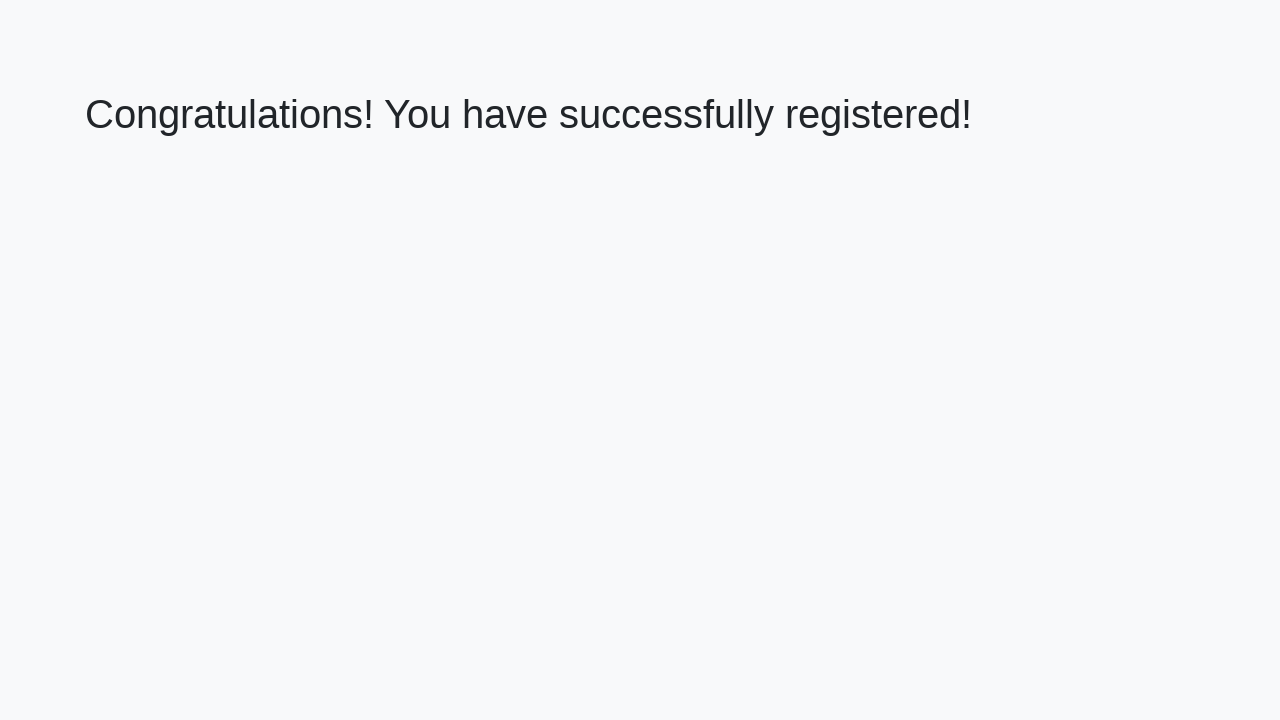

Retrieved success message text
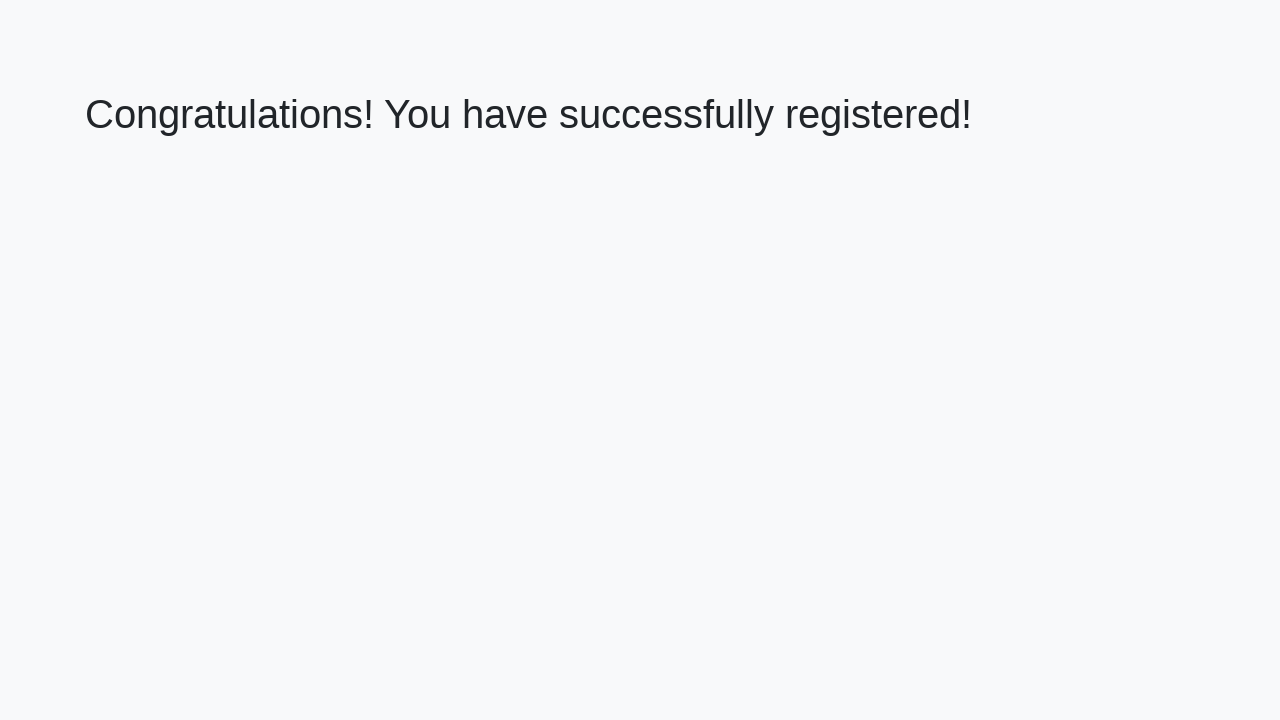

Verified success message: 'Congratulations! You have successfully registered!'
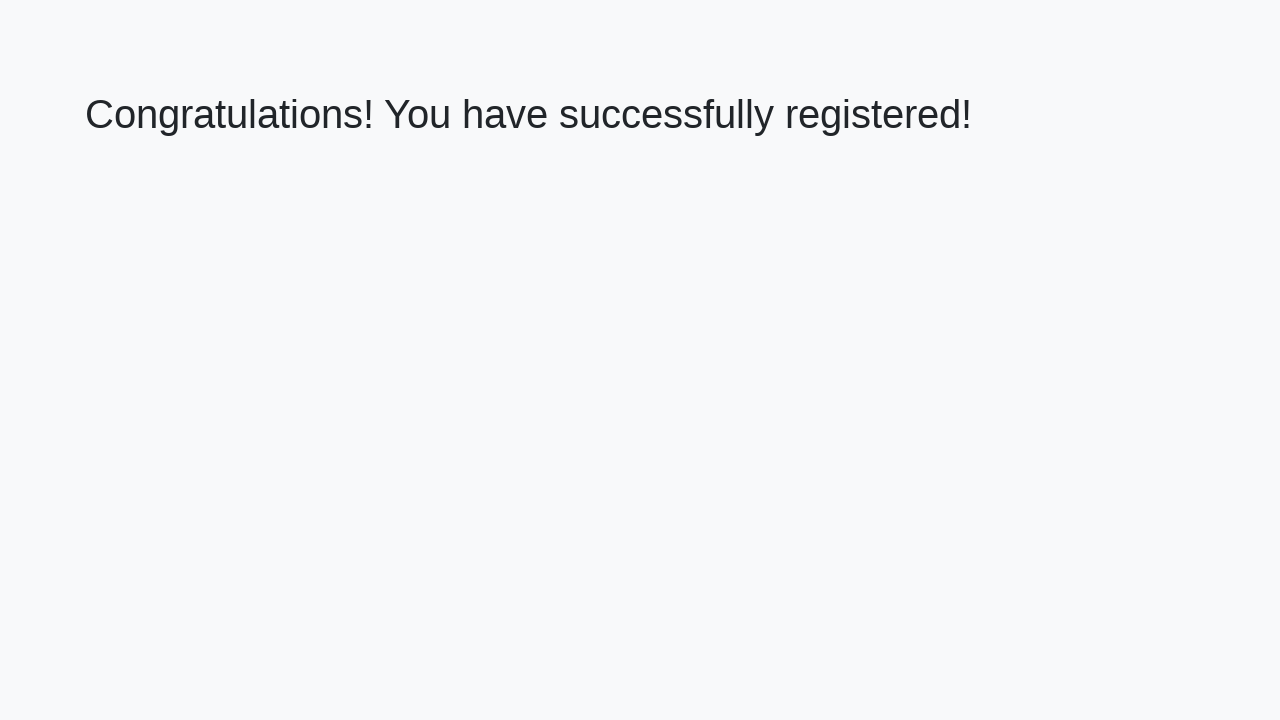

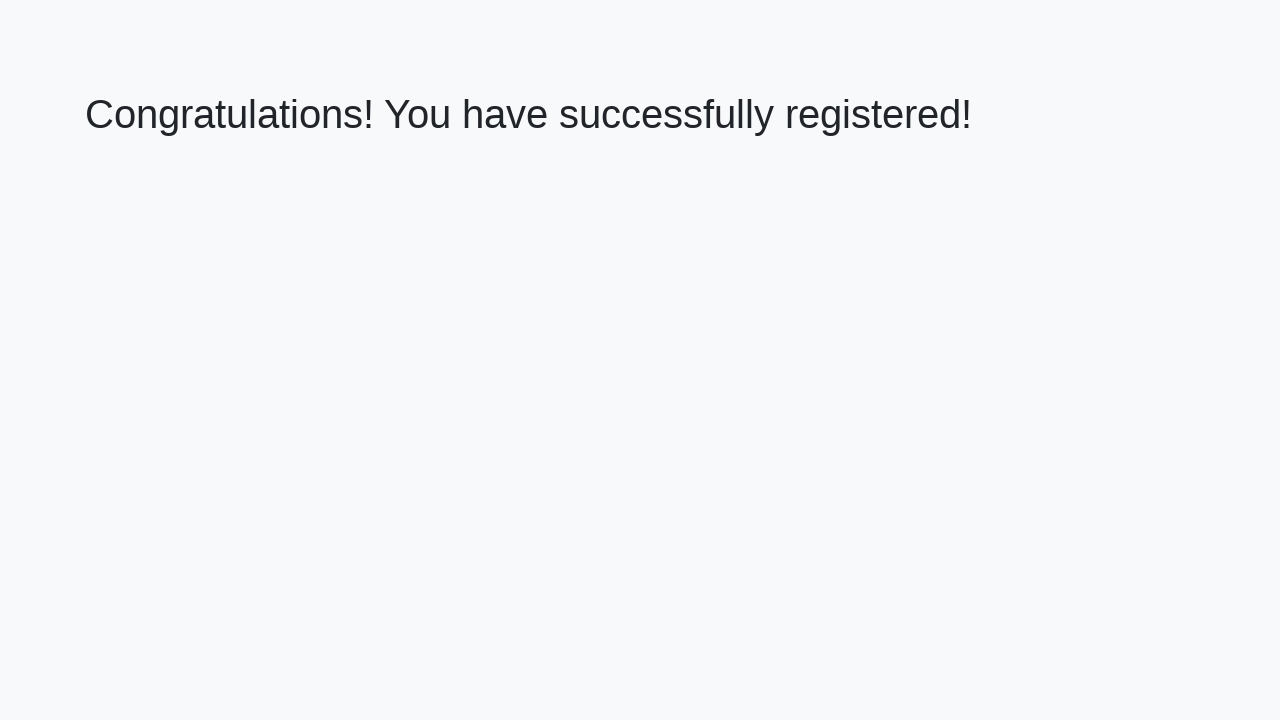